Tests clicking the Show More link to expand the city list on Swiggy homepage

Starting URL: https://www.swiggy.com/

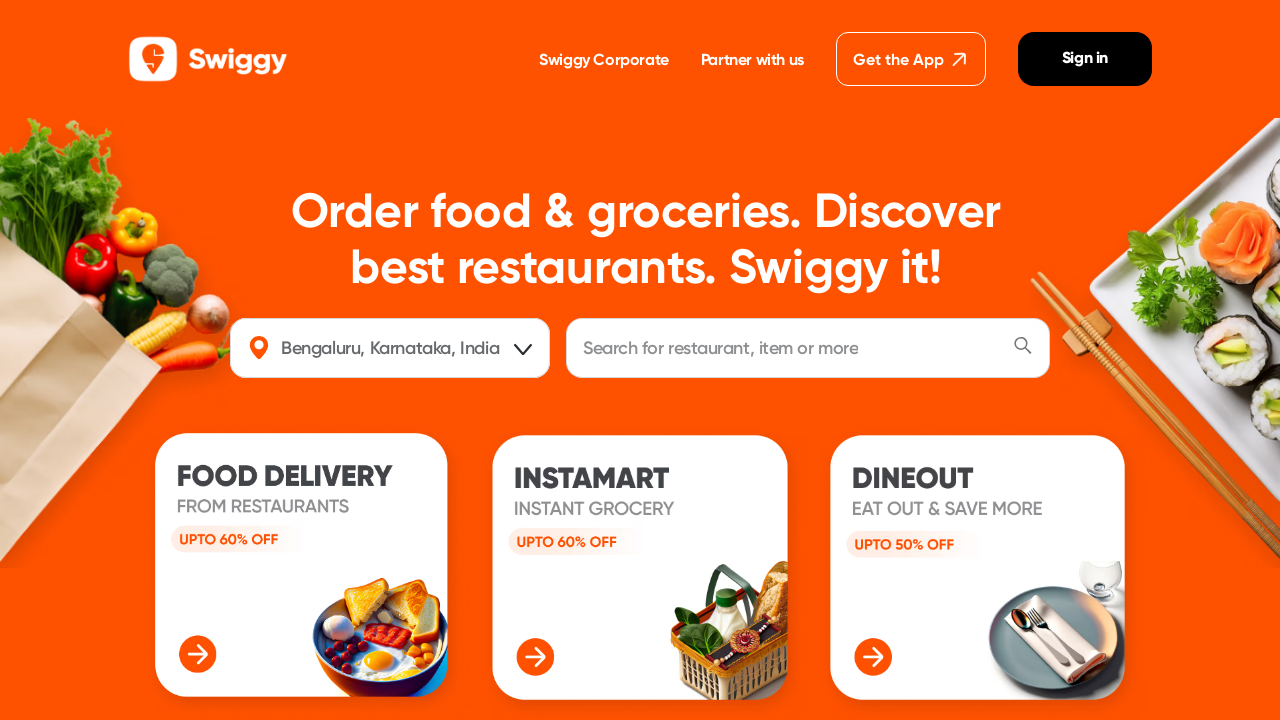

Clicked the Show More link to expand the city list on Swiggy homepage at (912, 360) on a >> internal:has-text="Show More"i >> nth=0
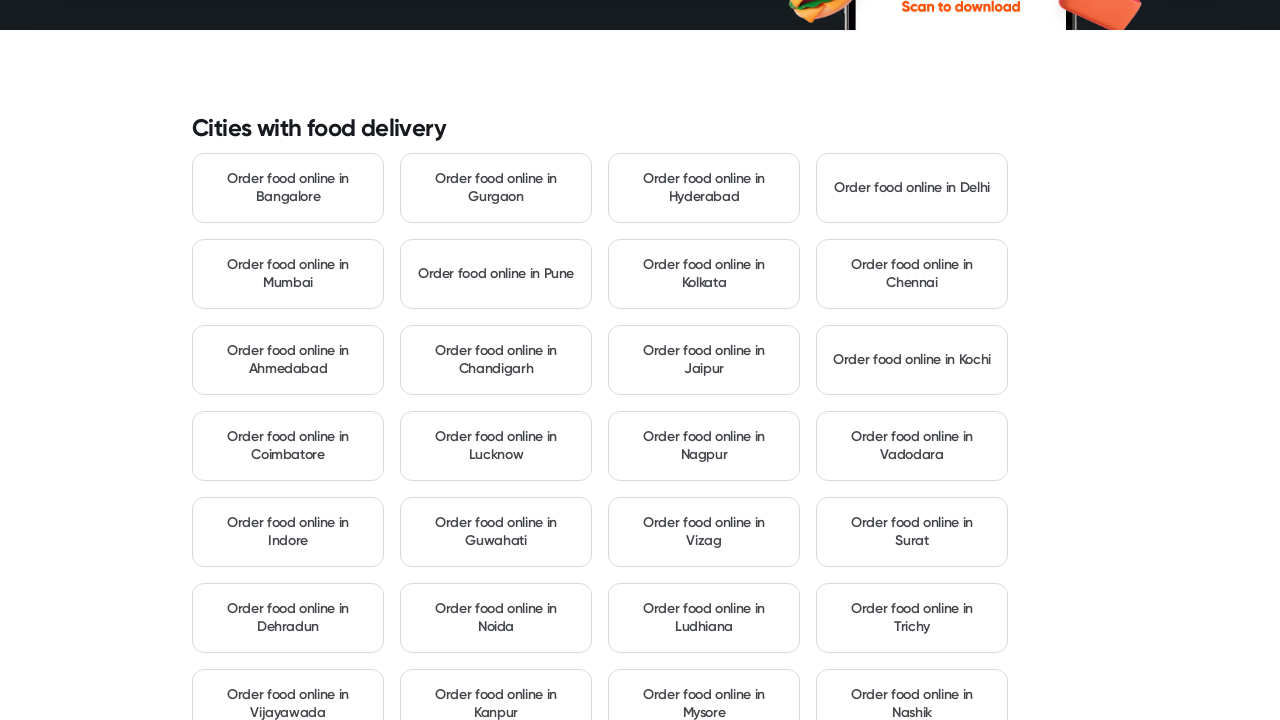

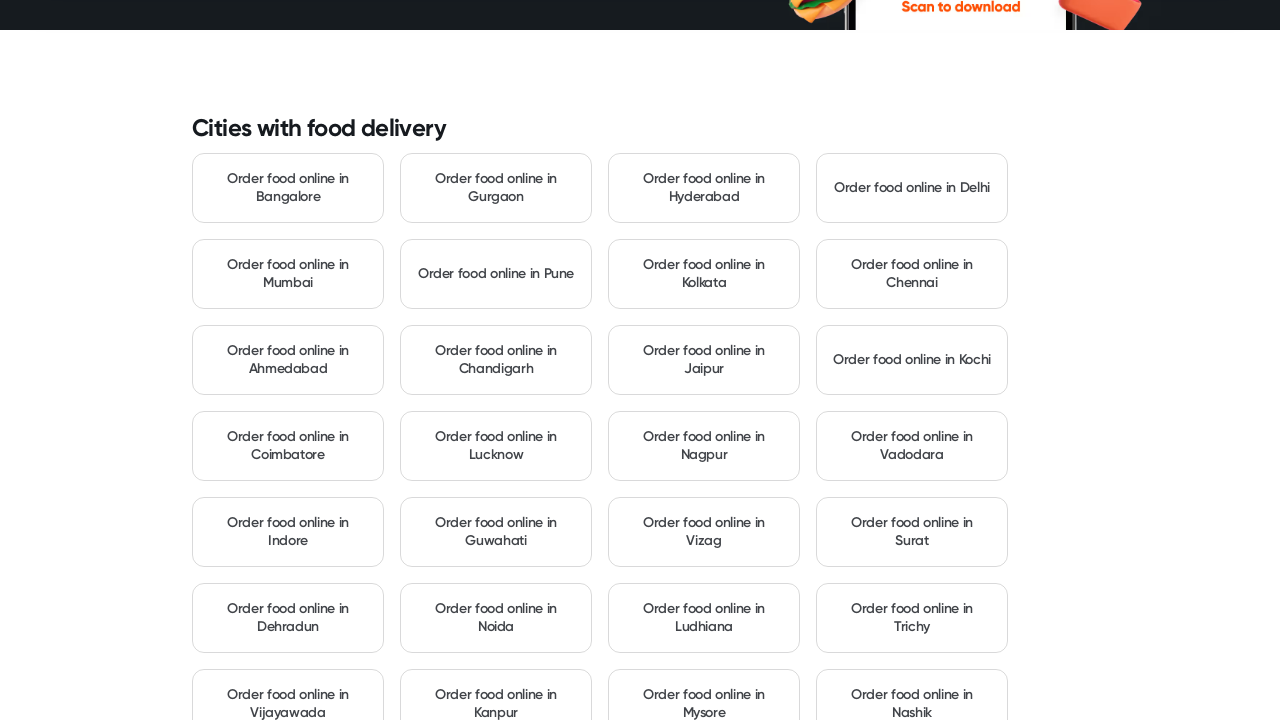